Tests keyboard navigation by pressing Page Down twice to scroll down the page on The Testing Academy website

Starting URL: https://thetestingacademy.com/

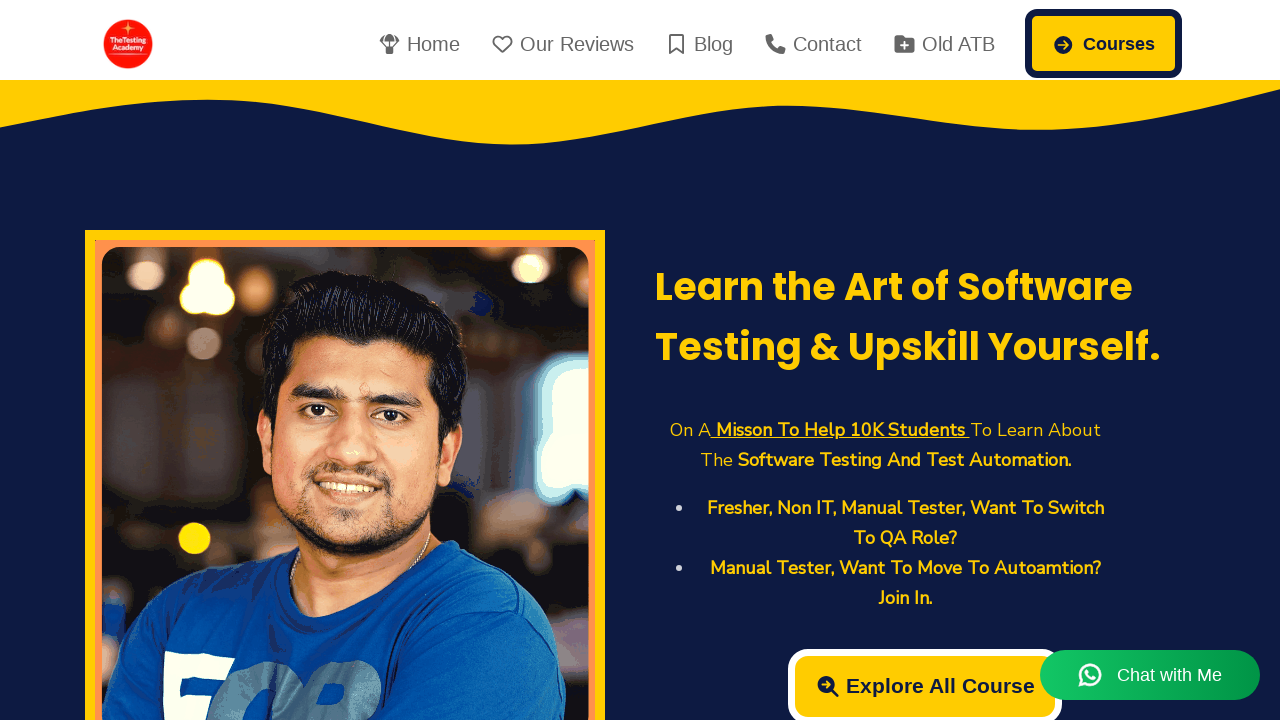

Navigated to The Testing Academy website
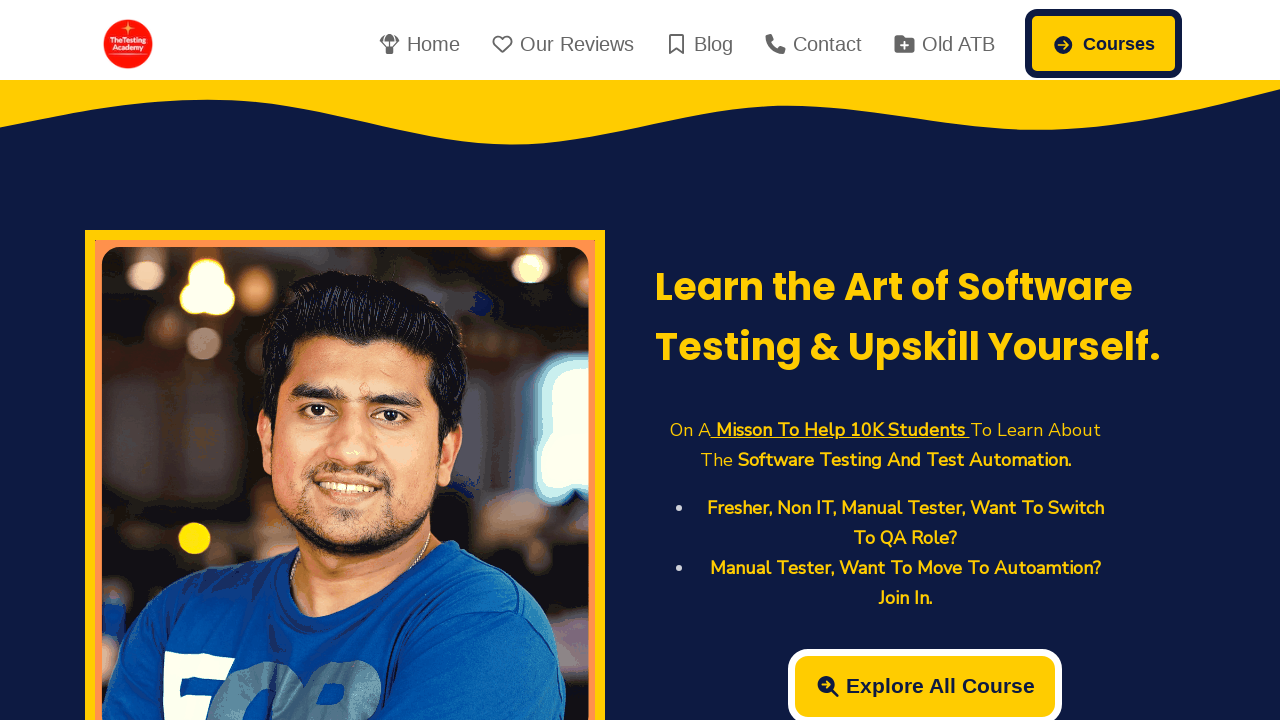

Pressed Page Down to scroll down the page
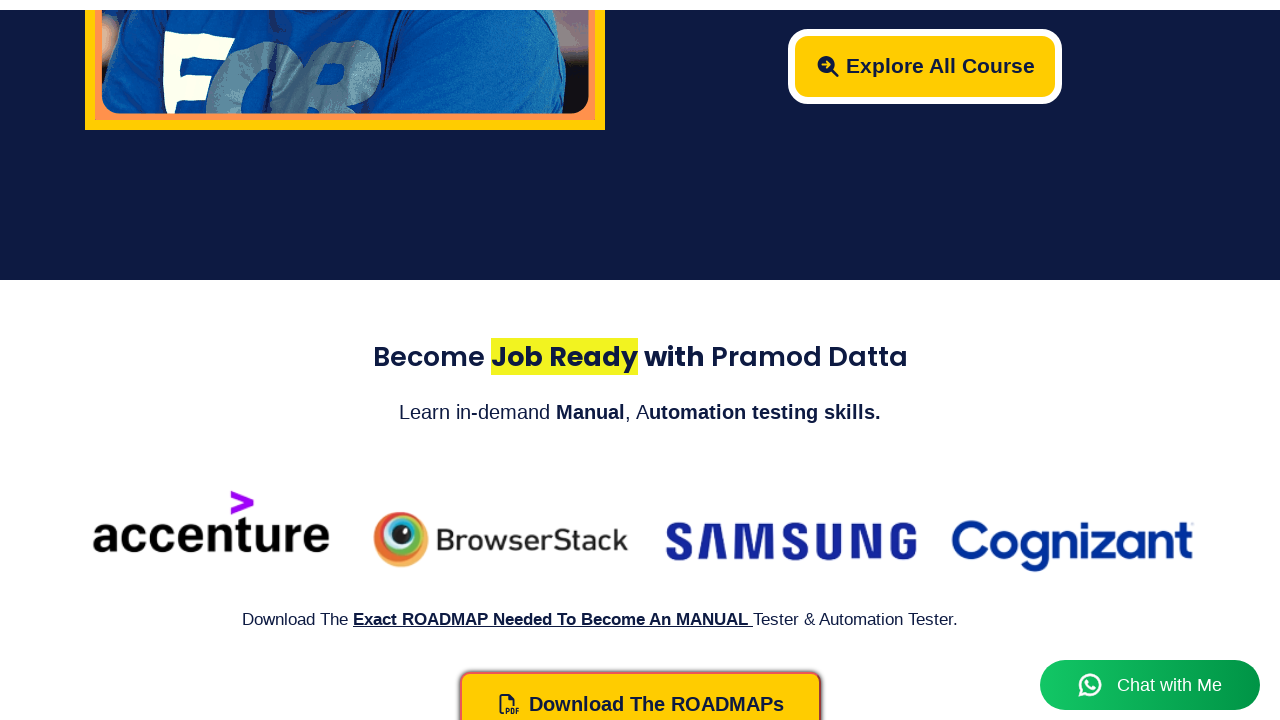

Pressed Page Down again to scroll further down the page
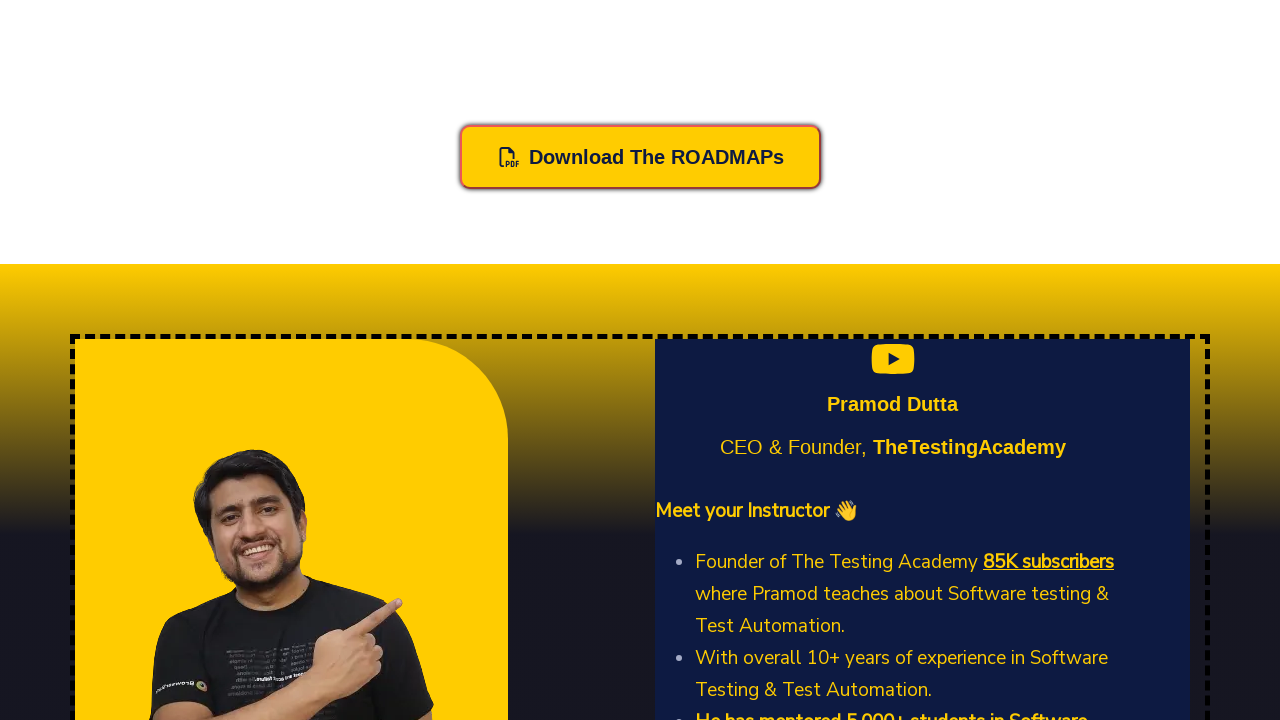

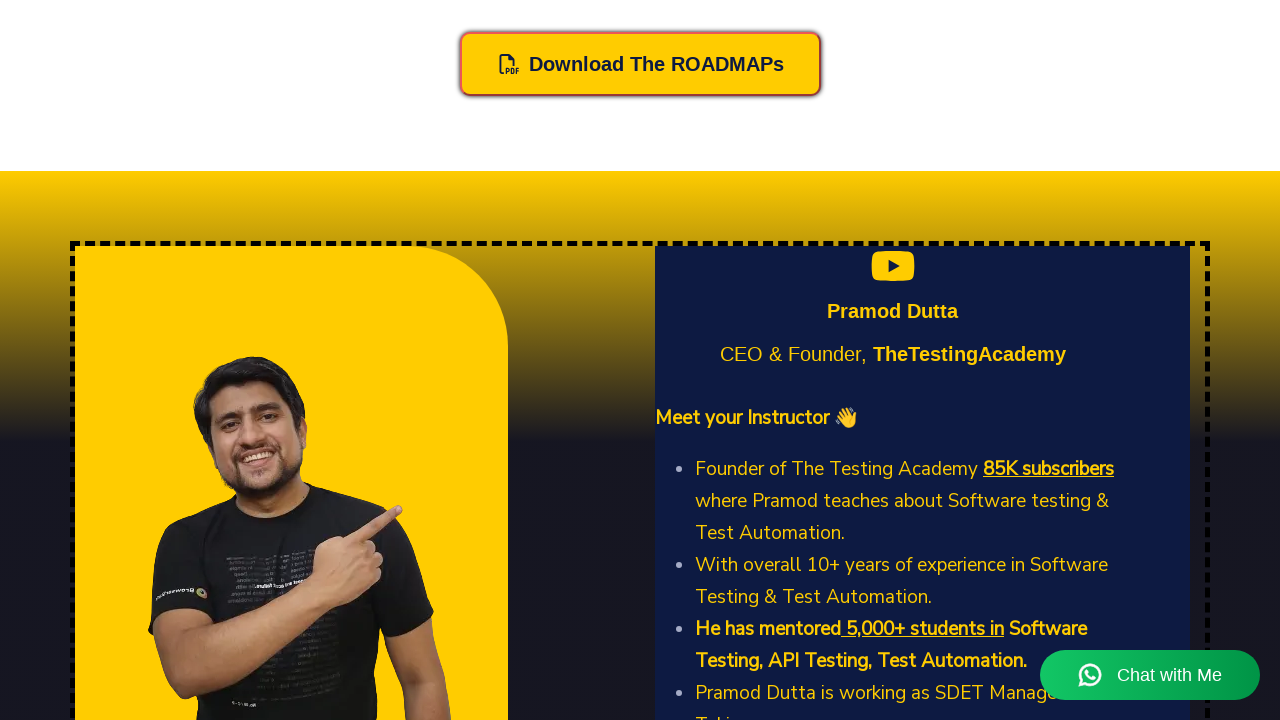